Navigates to demo store and clicks on an image element to demonstrate wait functionality

Starting URL: http://demostore.supersqa.com

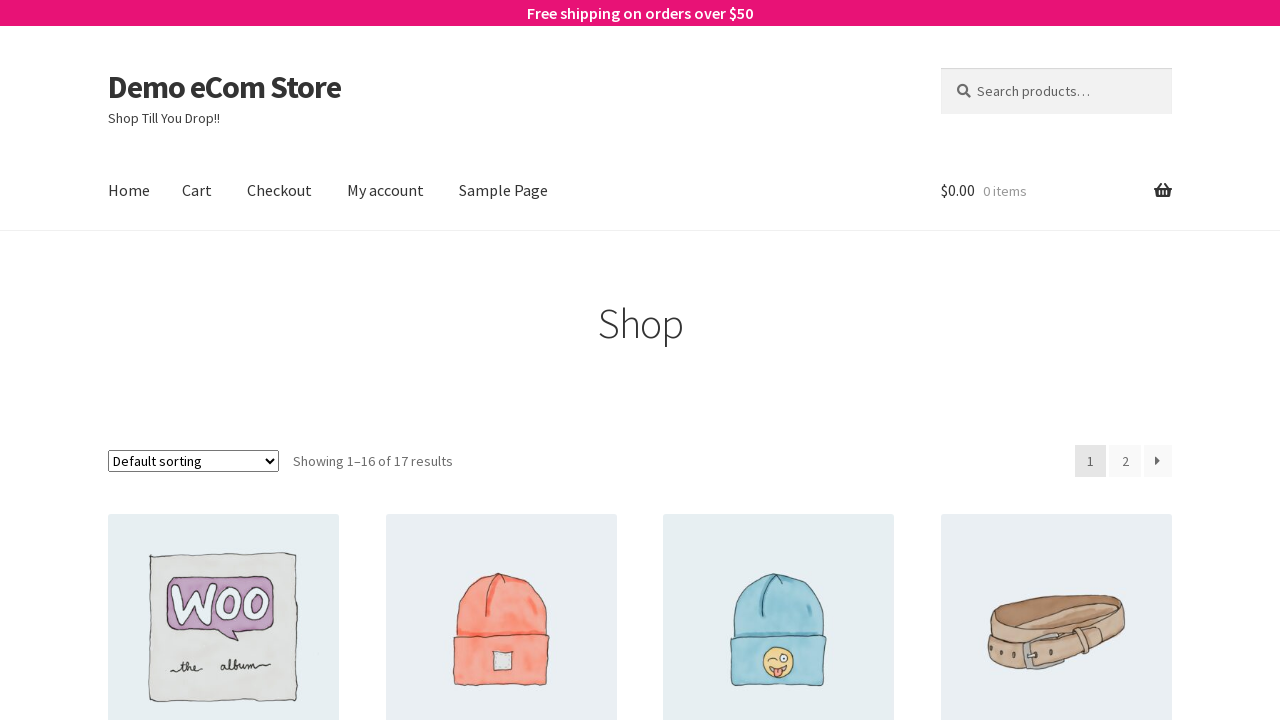

Waited for image element to become visible on #the\ slow\ image
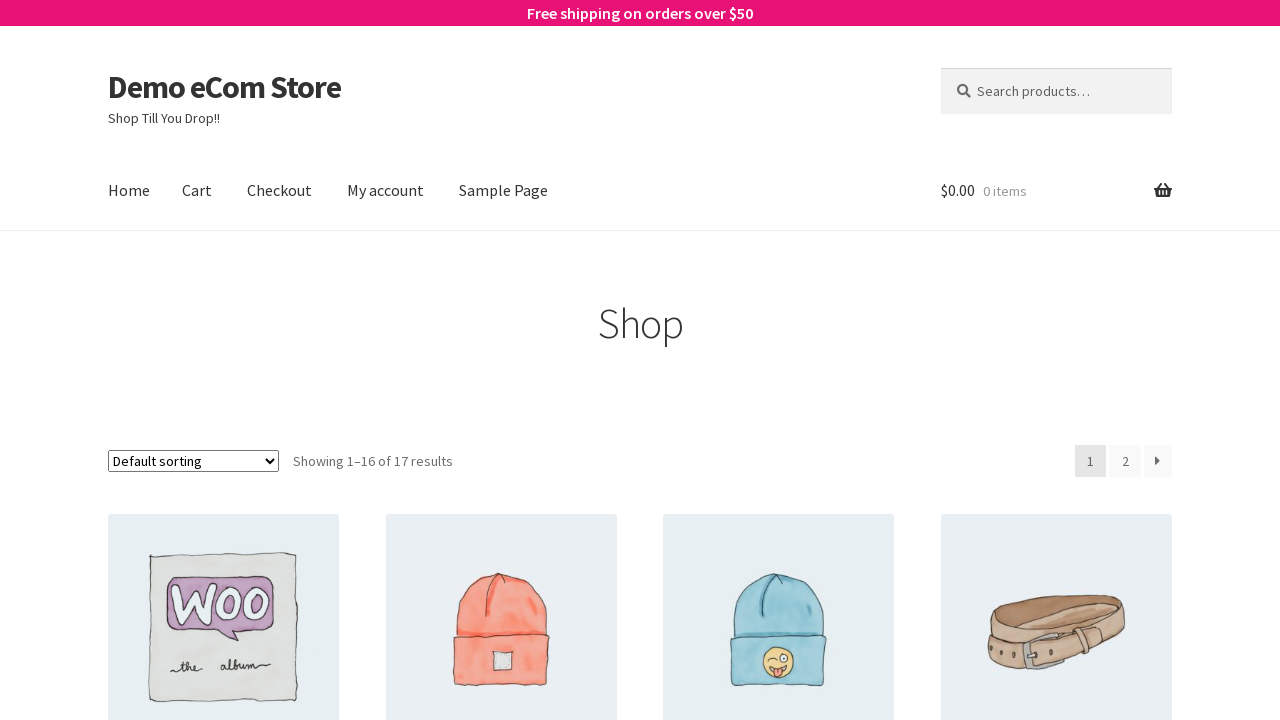

Clicked the visible image element at (224, 604) on img
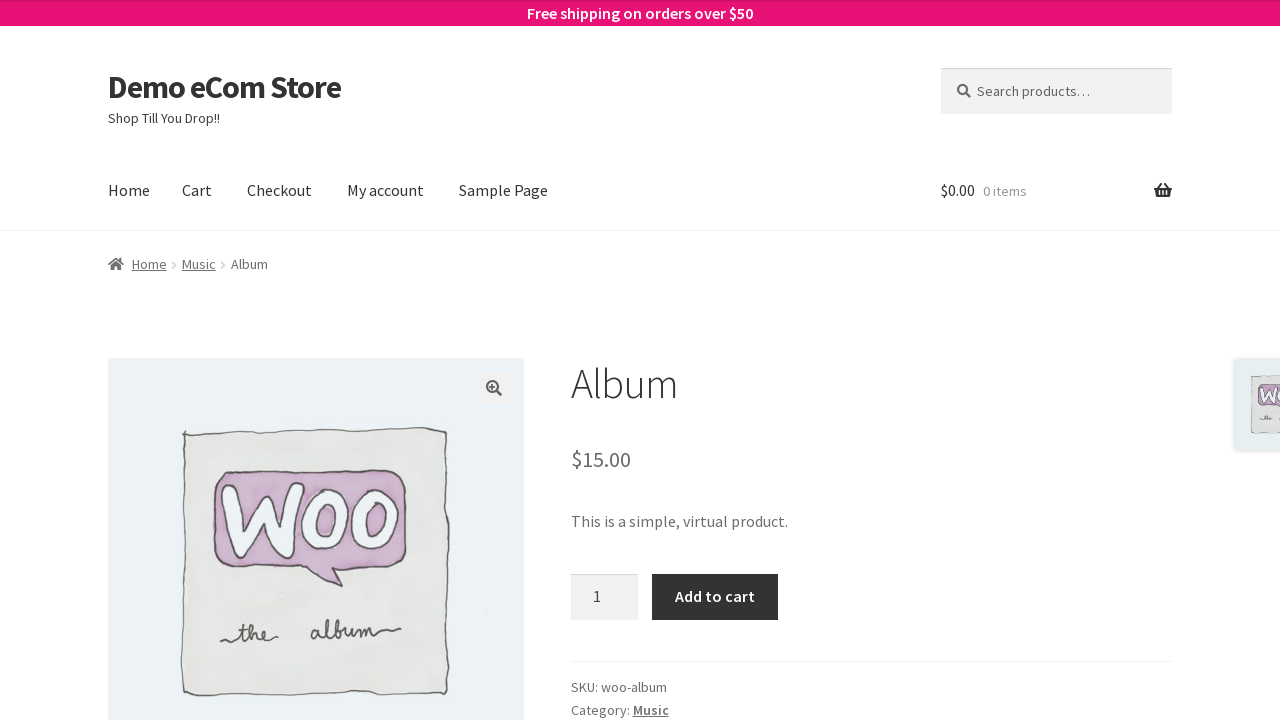

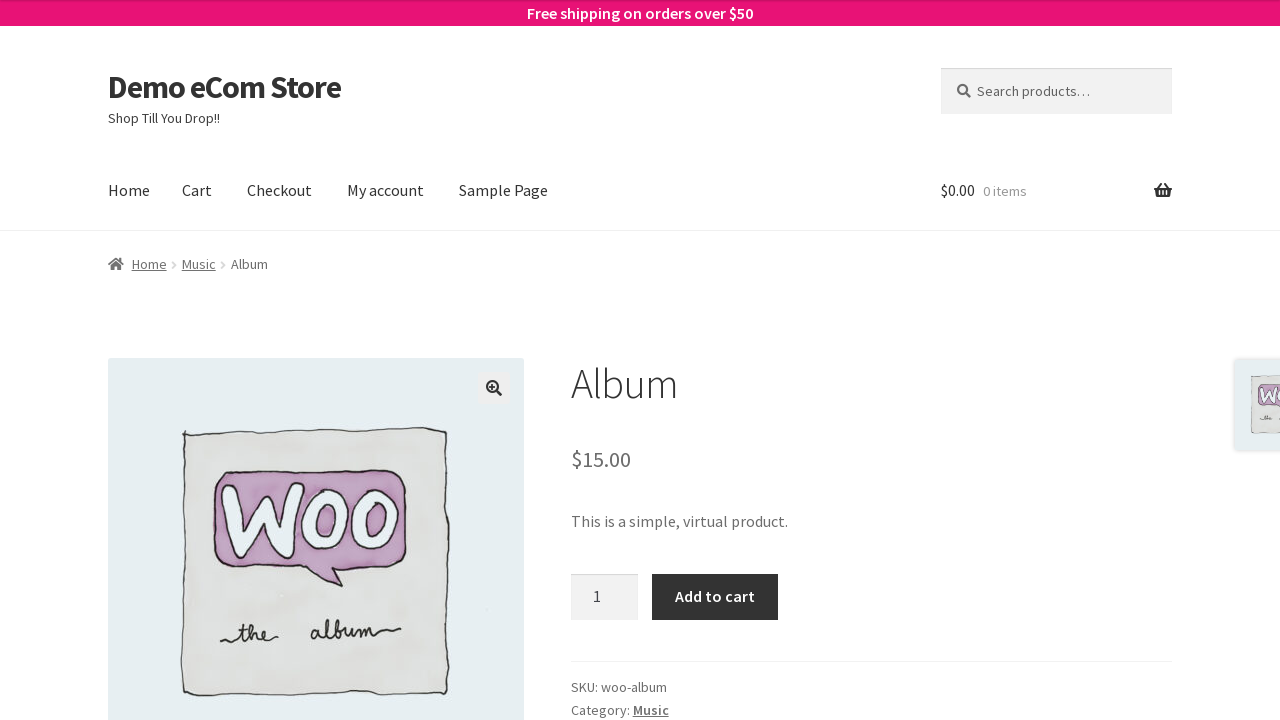